Navigates to the OrangeHRM login page and clicks on a link (likely "Forgot Password" or similar) located in the login form area.

Starting URL: https://opensource-demo.orangehrmlive.com/web/index.php/auth/login

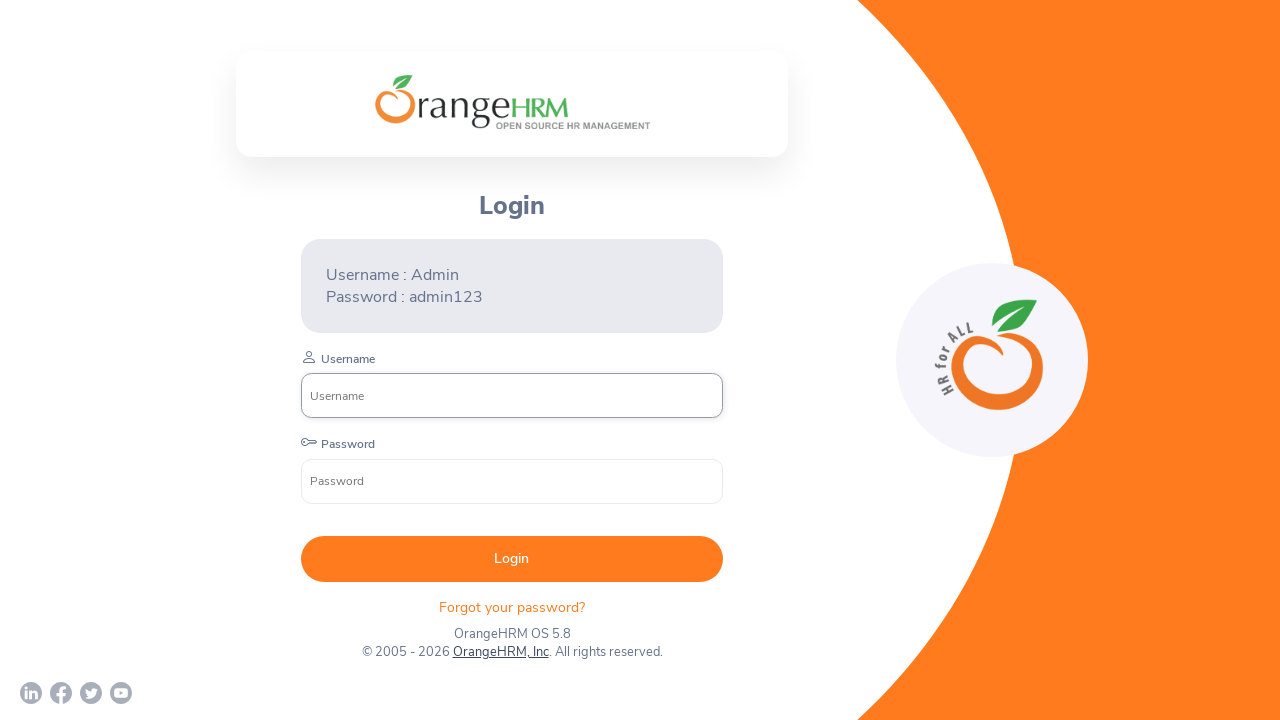

OrangeHRM login page loaded and network idle
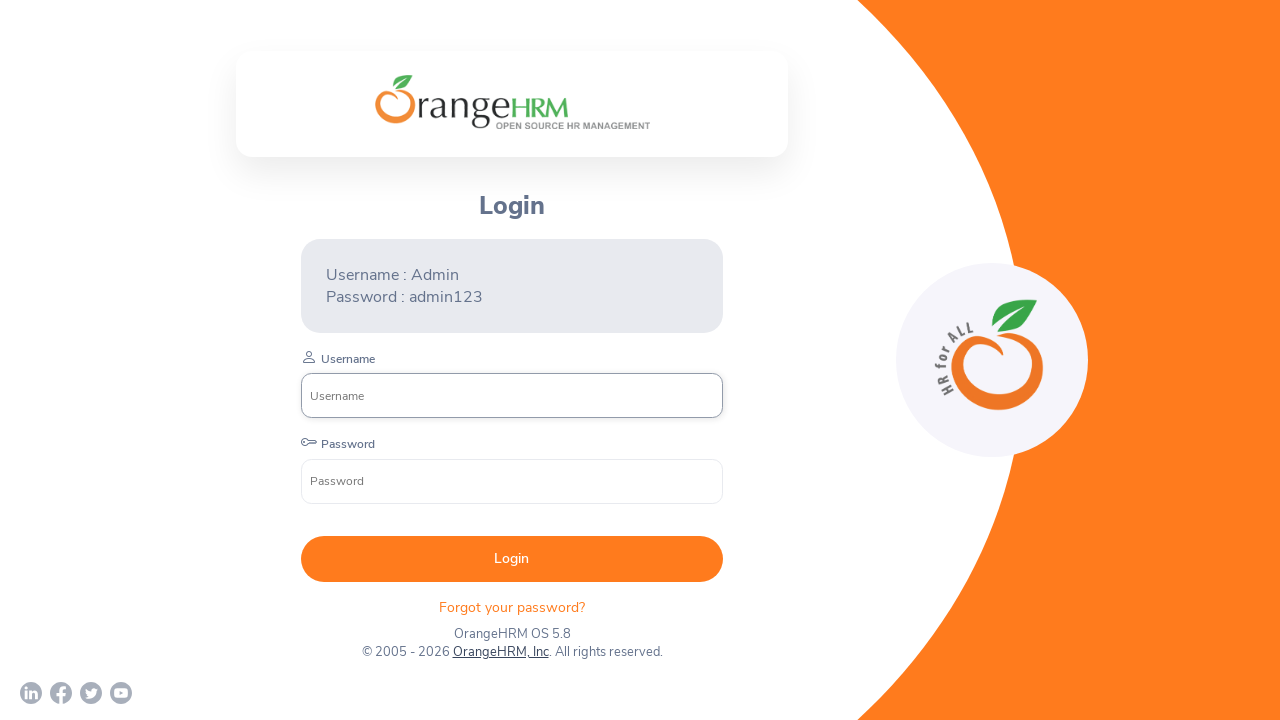

Clicked on 'Forgot your password?' link in login form at (500, 652) on xpath=//*[@id='app']/div[1]/div/div[1]/div/div[2]/div[3]/div[2]/p[2]/a
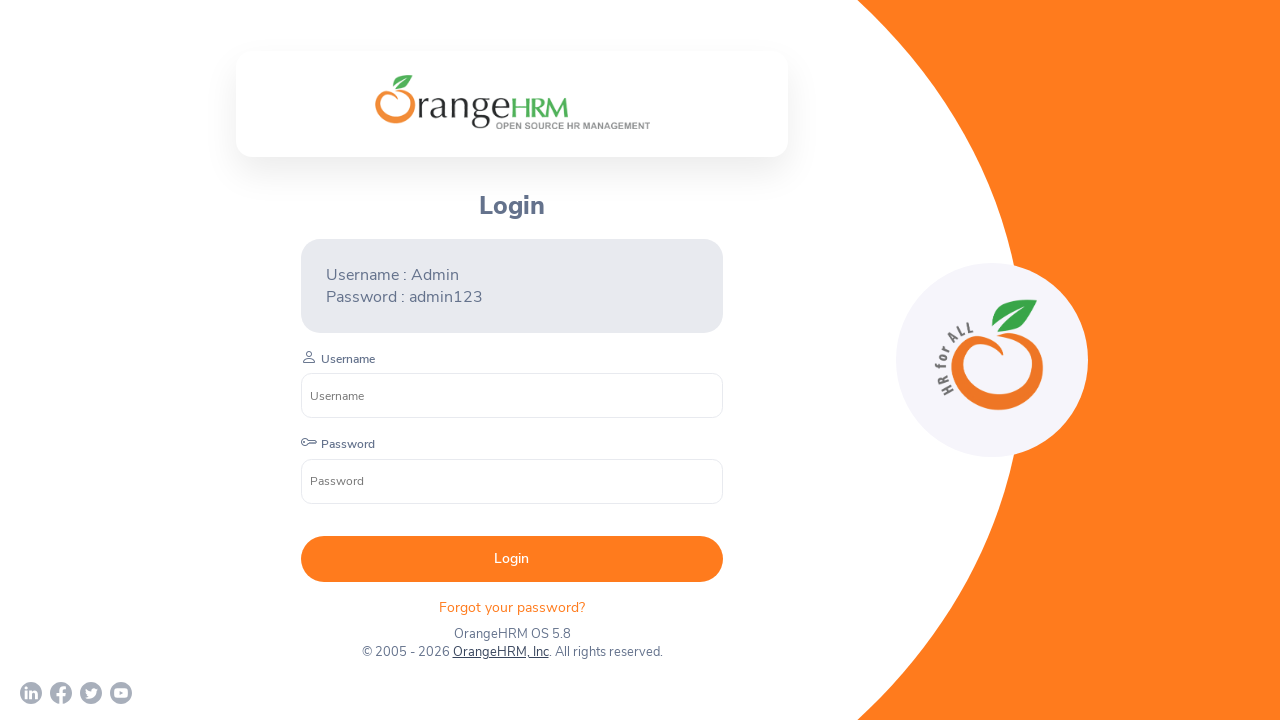

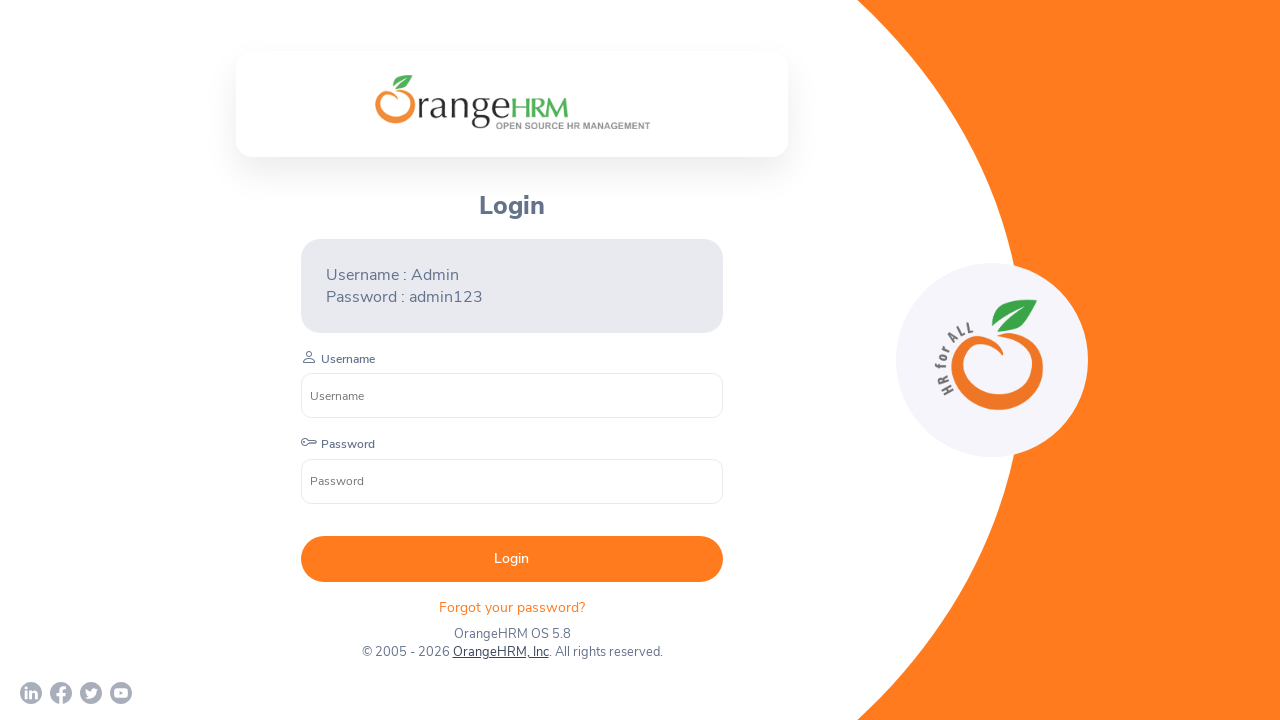